Tests newsletter signup with an already registered email to verify duplicate email handling

Starting URL: https://www.dafiti.com.br

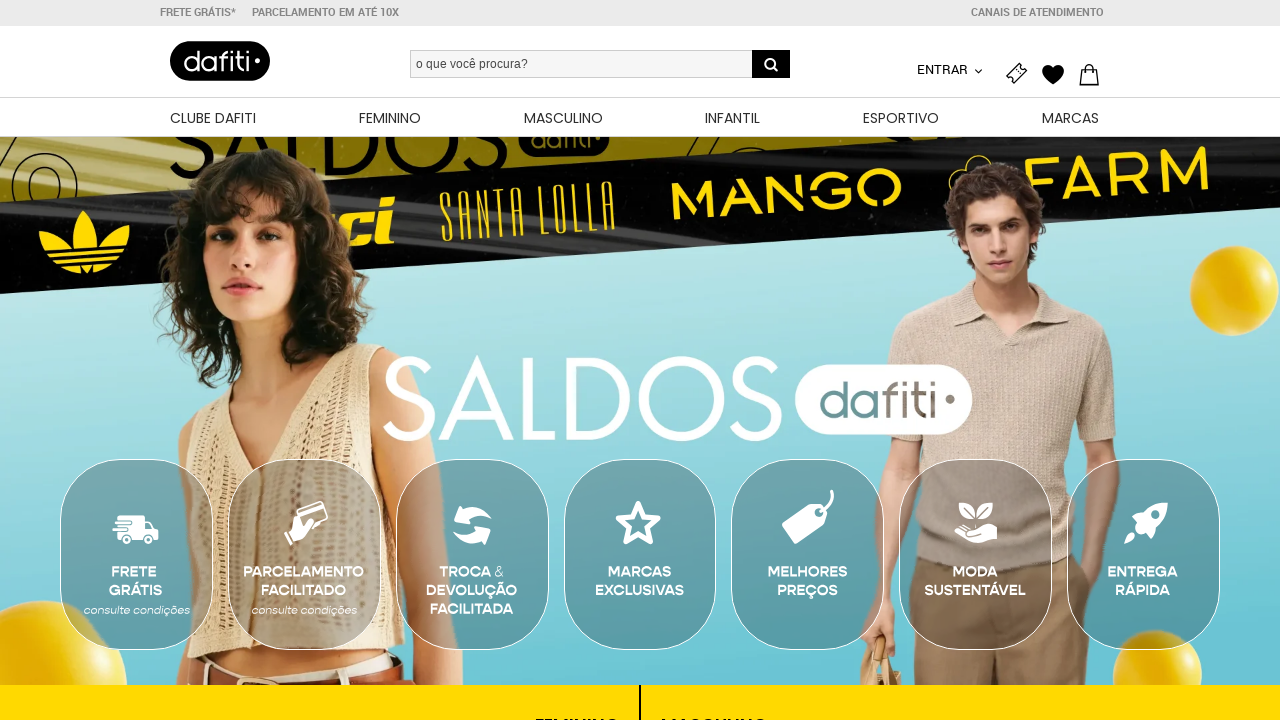

Filled newsletter email field with already registered email 'existing.user@example.com' on #newsletter-container .col-md-8 .newsletter-form #newsletterValidateDetail .row 
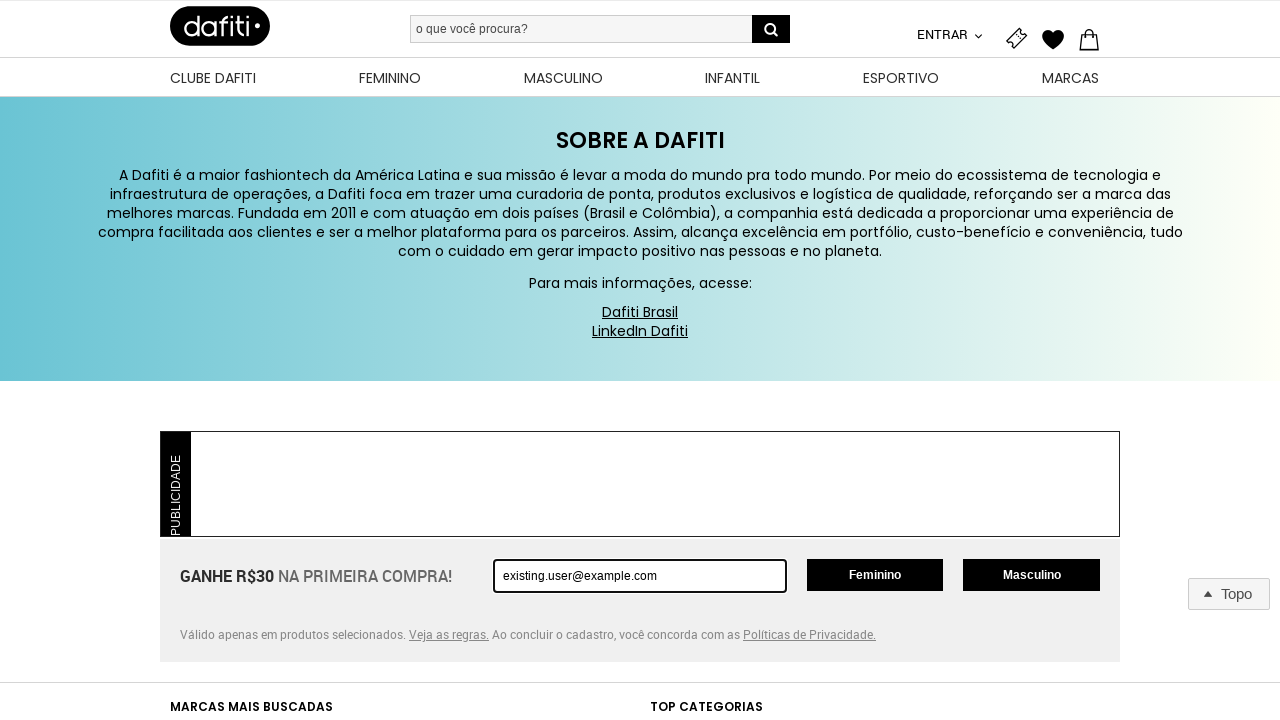

Clicked feminine gender button to submit newsletter signup at (875, 575) on #newsletter-container .col-md-8 .newsletter-form #newsletterValidateDetail .row 
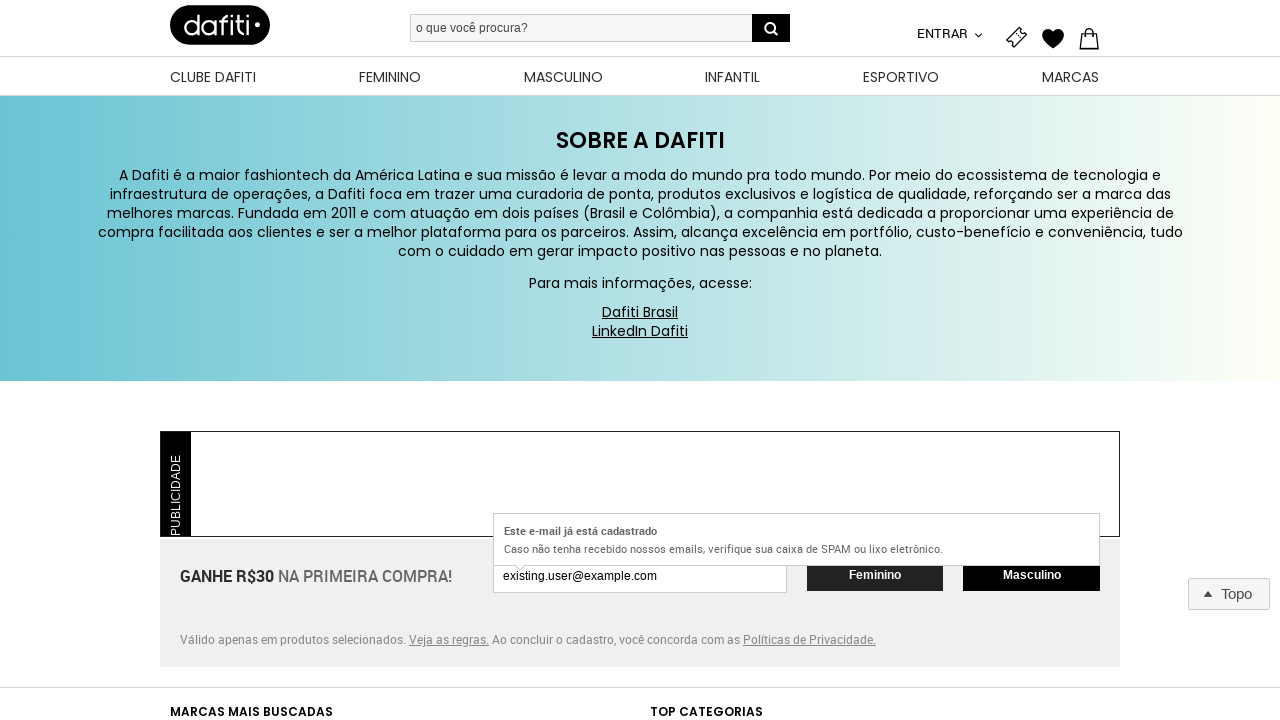

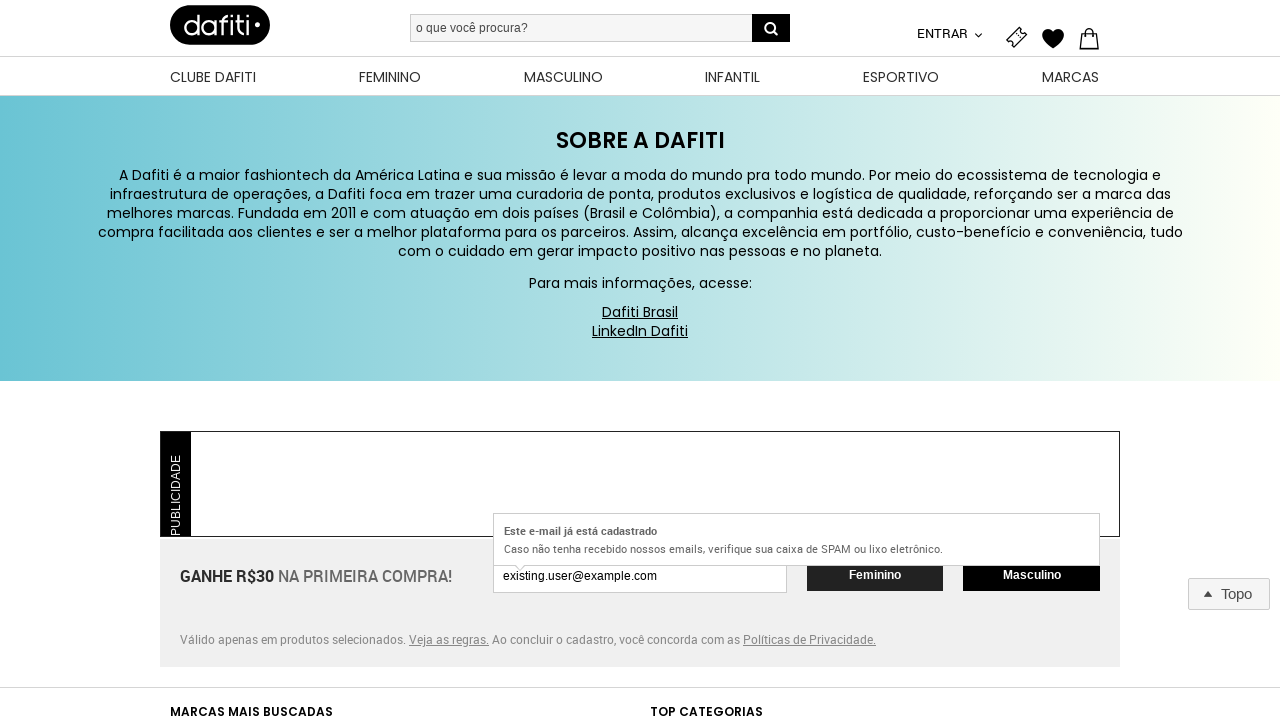